Tests marking a todo item as completed by clicking the checkbox, then verifies it appears in the Completed filter

Starting URL: https://todomvc.com/examples/angular/dist/browser/#/all

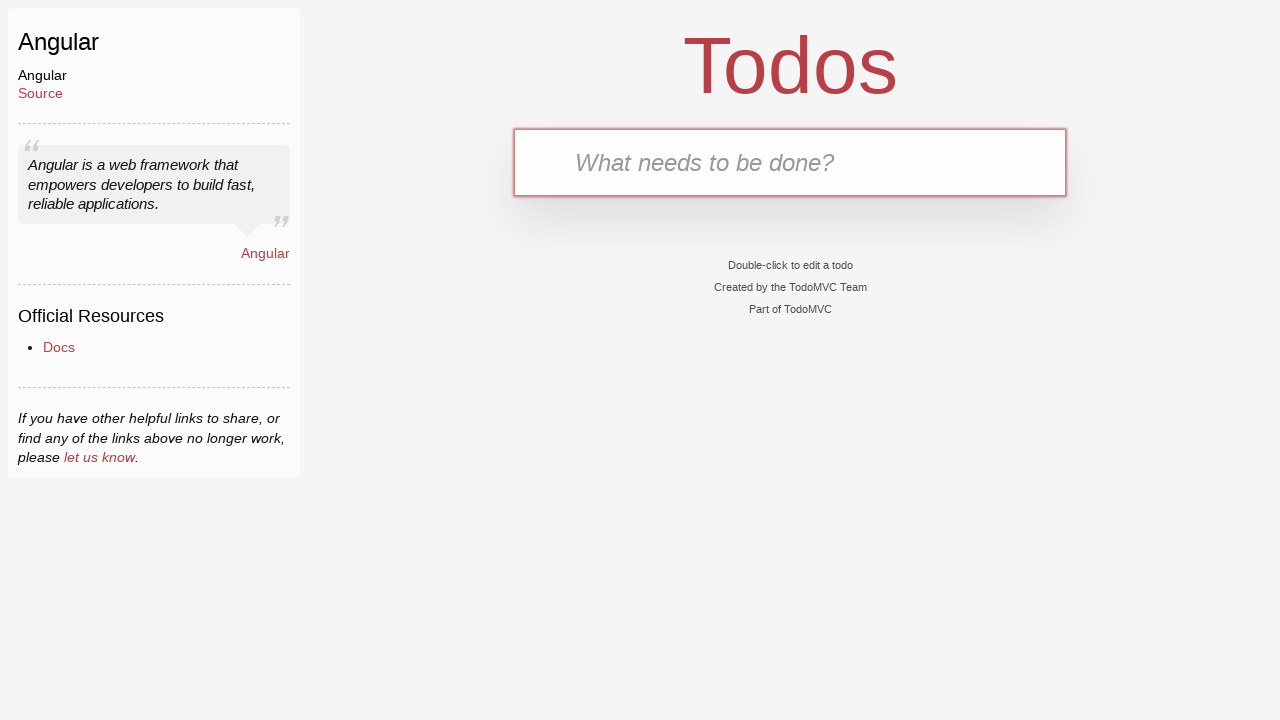

Navigated to TodoMVC Angular app
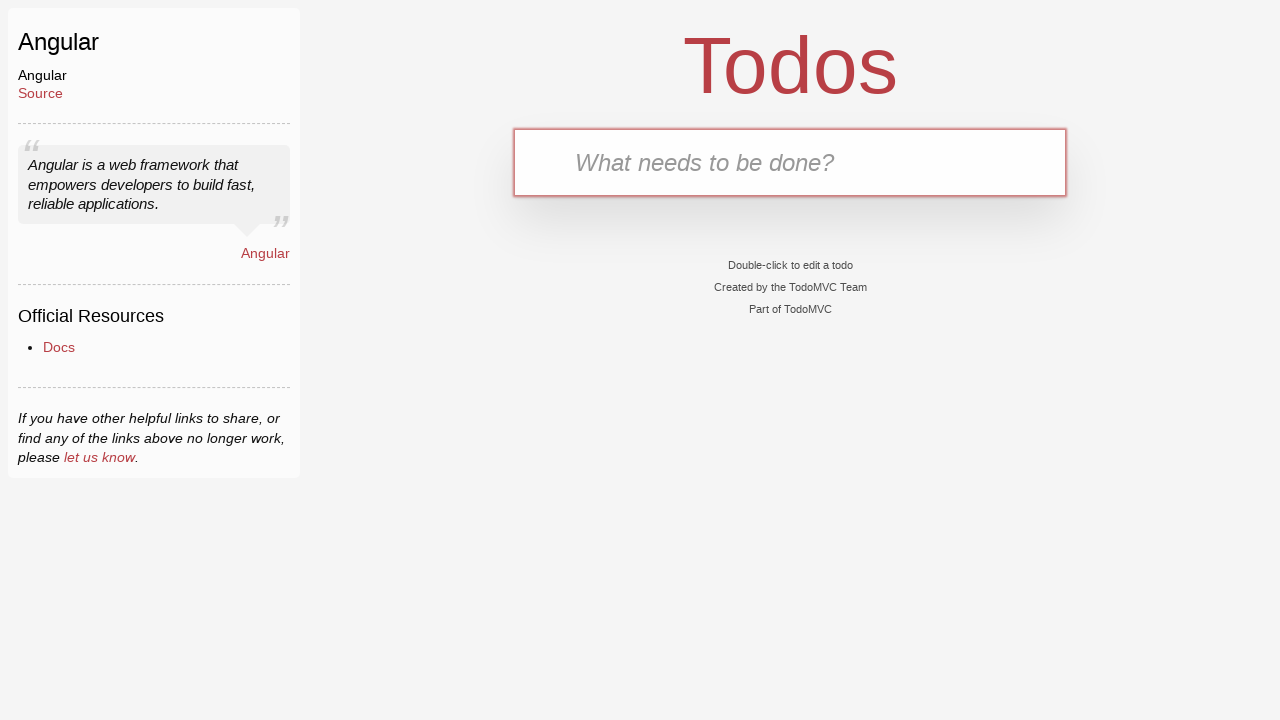

Clicked on the new todo input box at (790, 162) on .new-todo
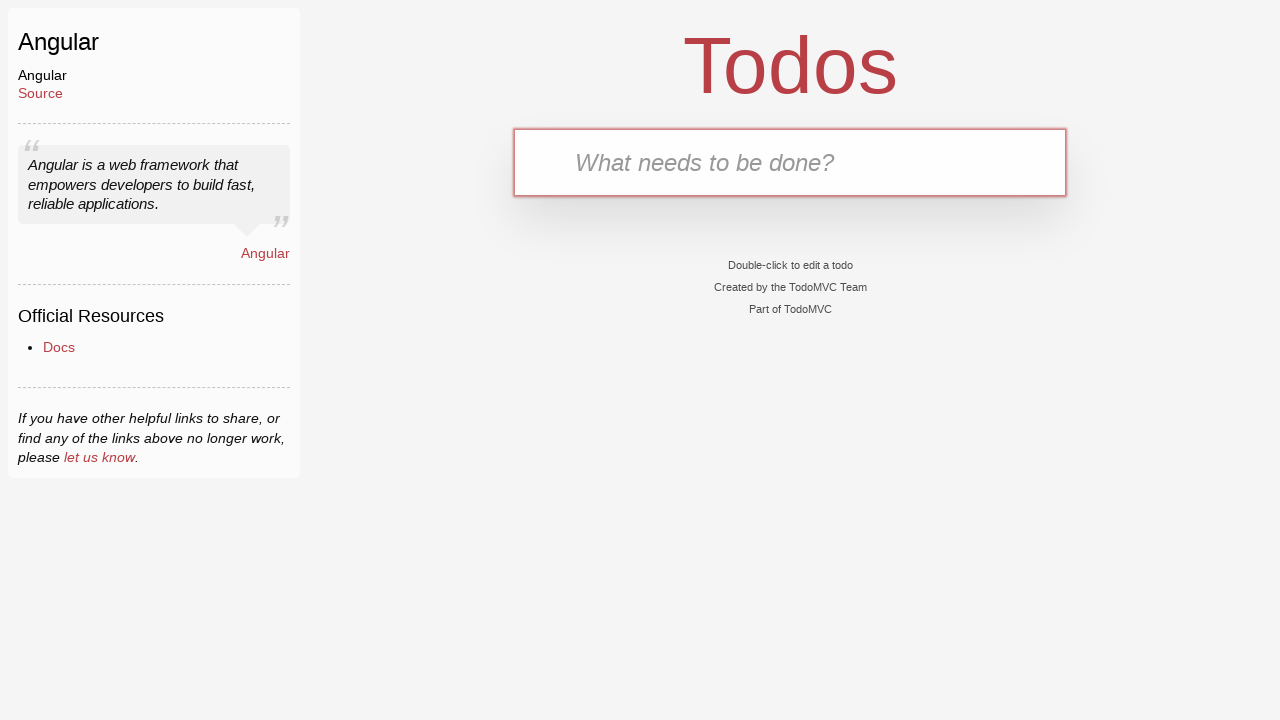

Filled new todo input with 'buy milk' on .new-todo
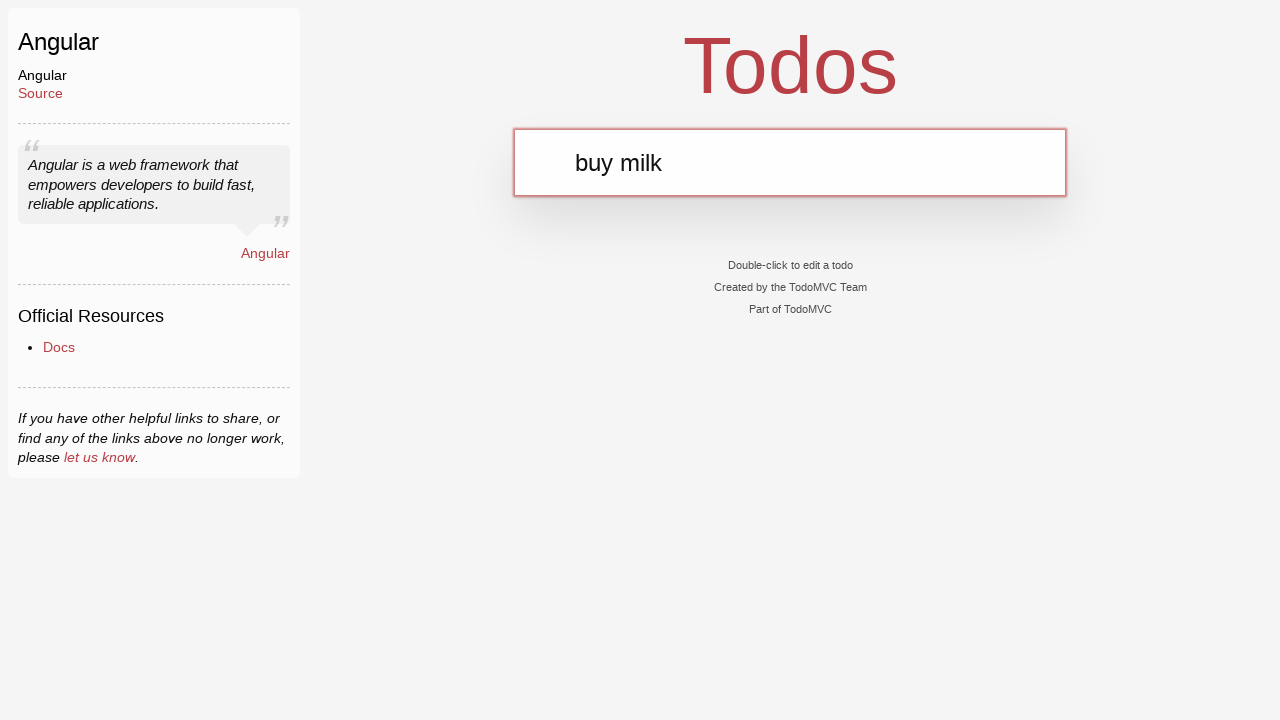

Pressed Enter to create the todo item on .new-todo
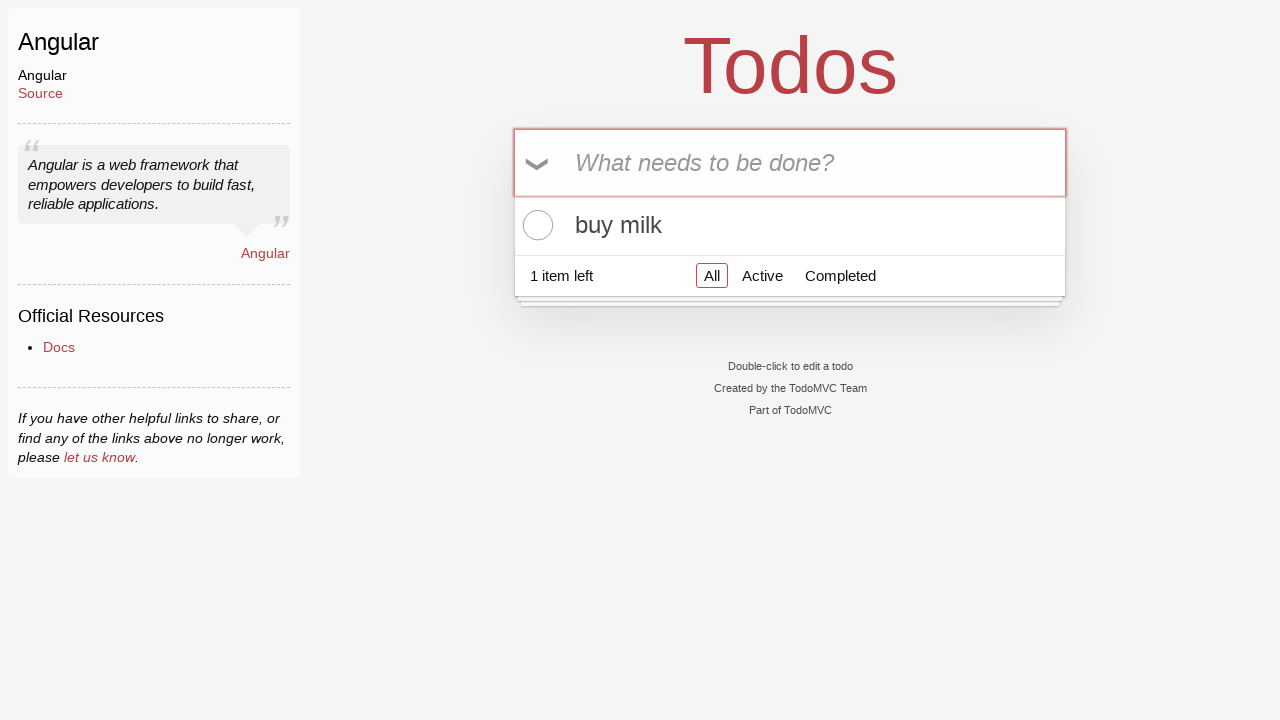

Todo item appeared in the list
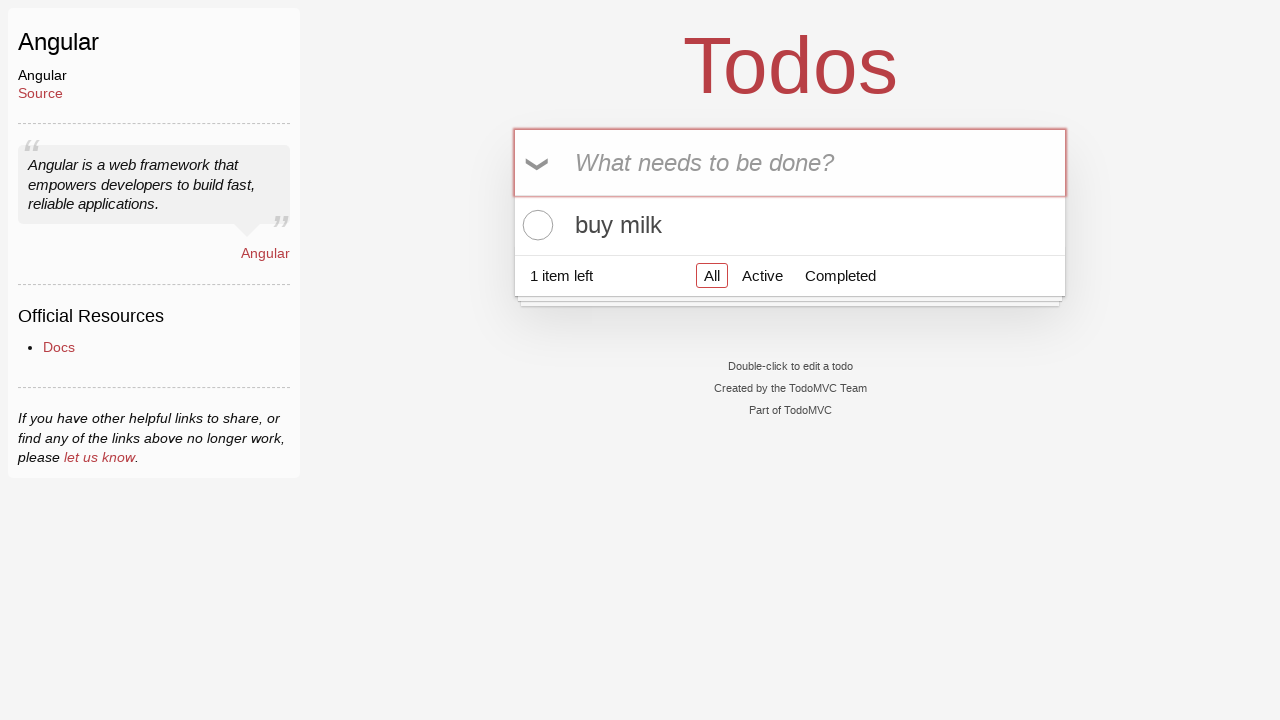

Clicked checkbox to mark todo as completed at (535, 225) on .toggle
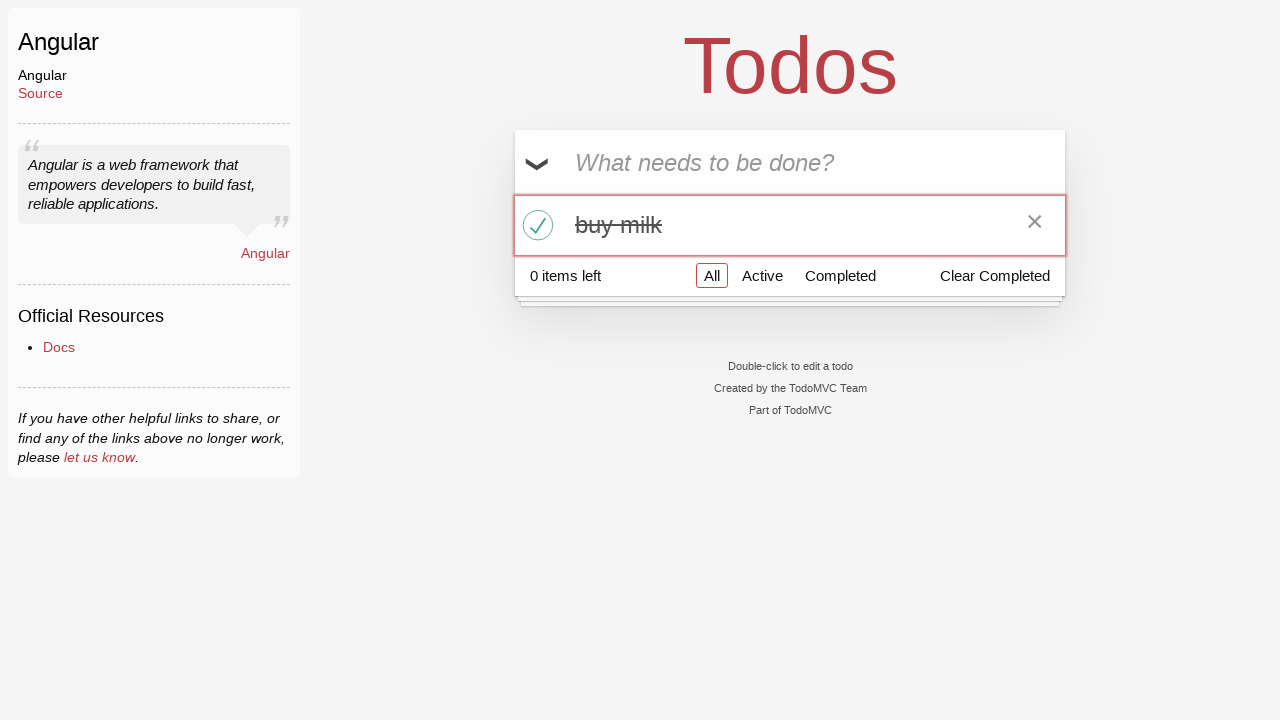

Clicked on Completed filter at (840, 275) on text=Completed
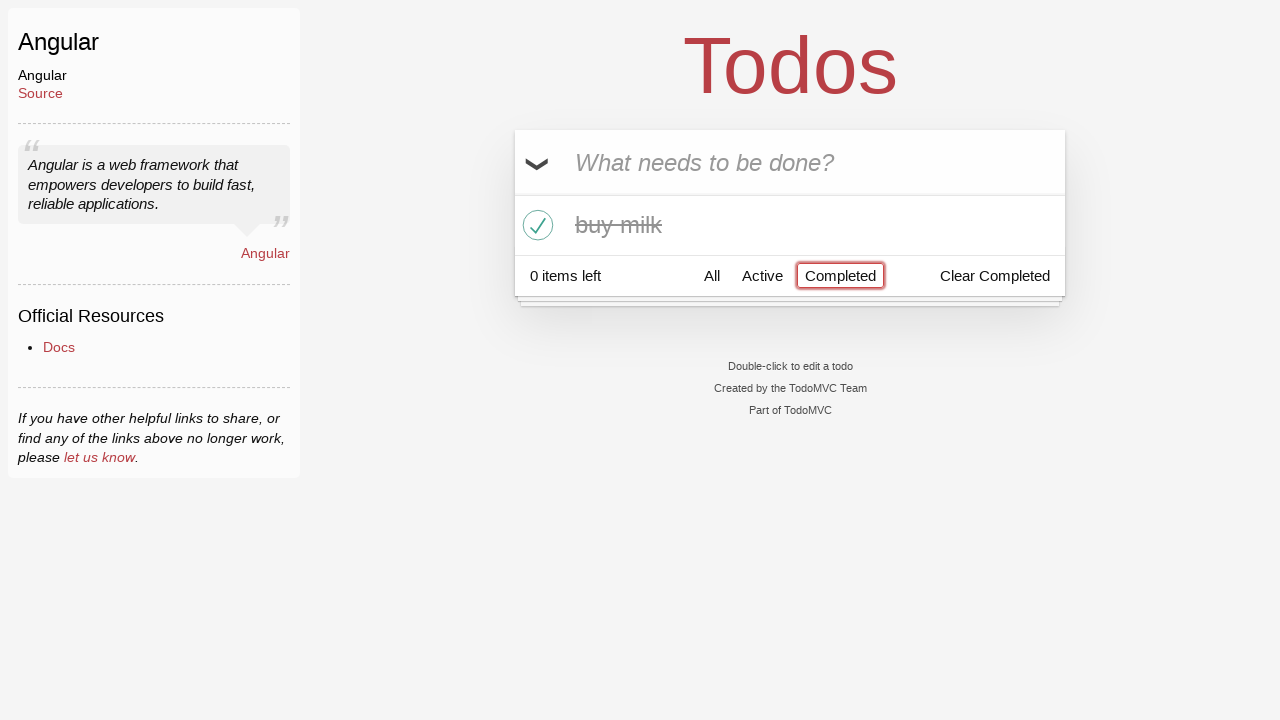

Verified todo item is visible in completed list
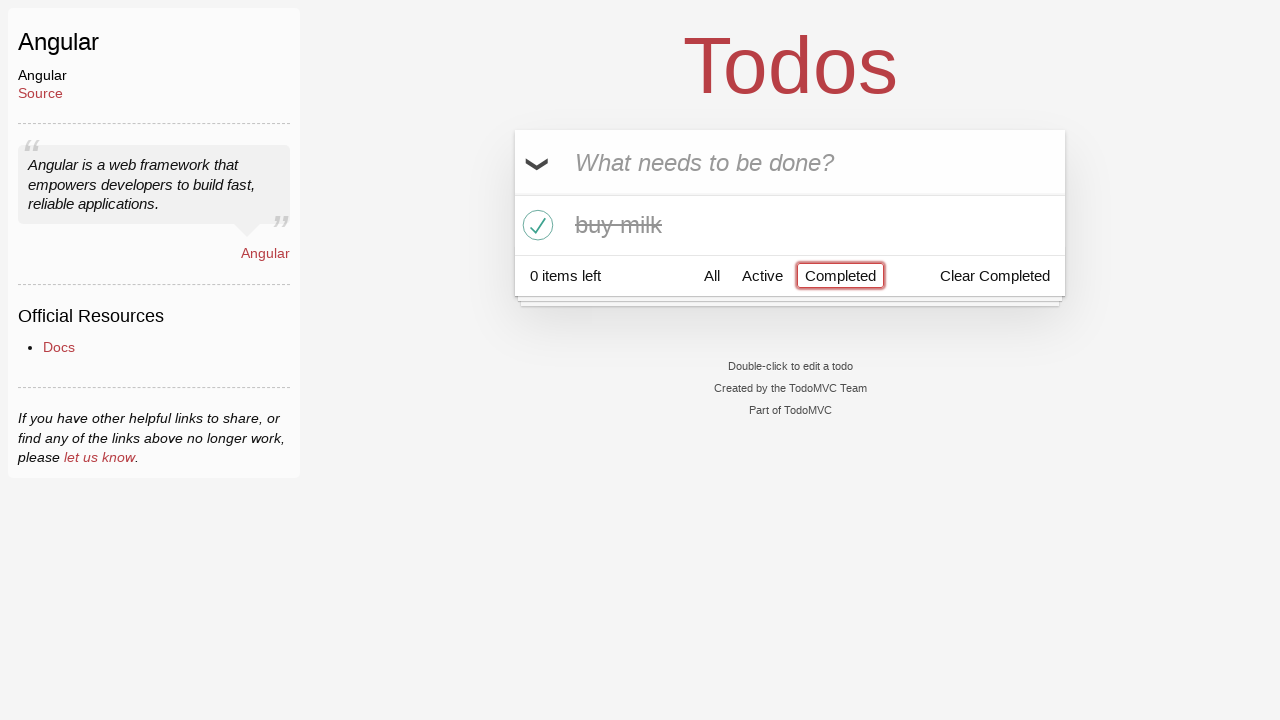

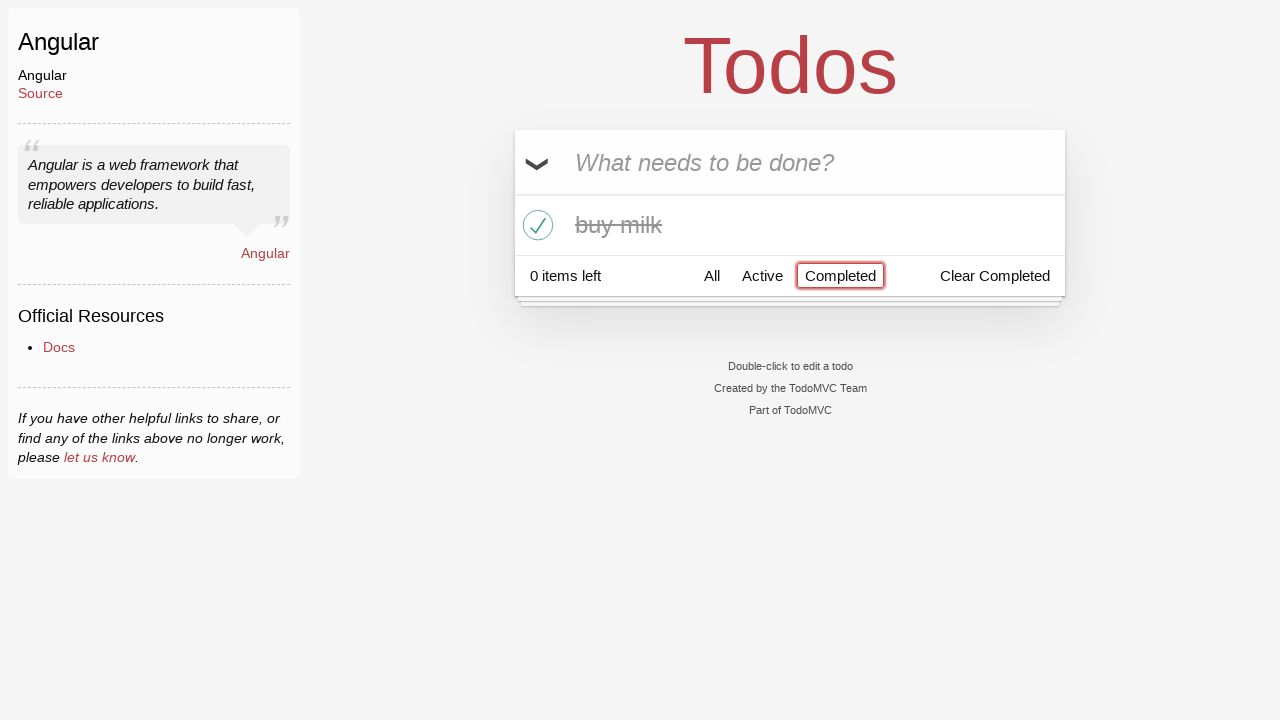